Verifies the TechTransfer sub-menu is visible and clickable

Starting URL: https://api.nasa.gov

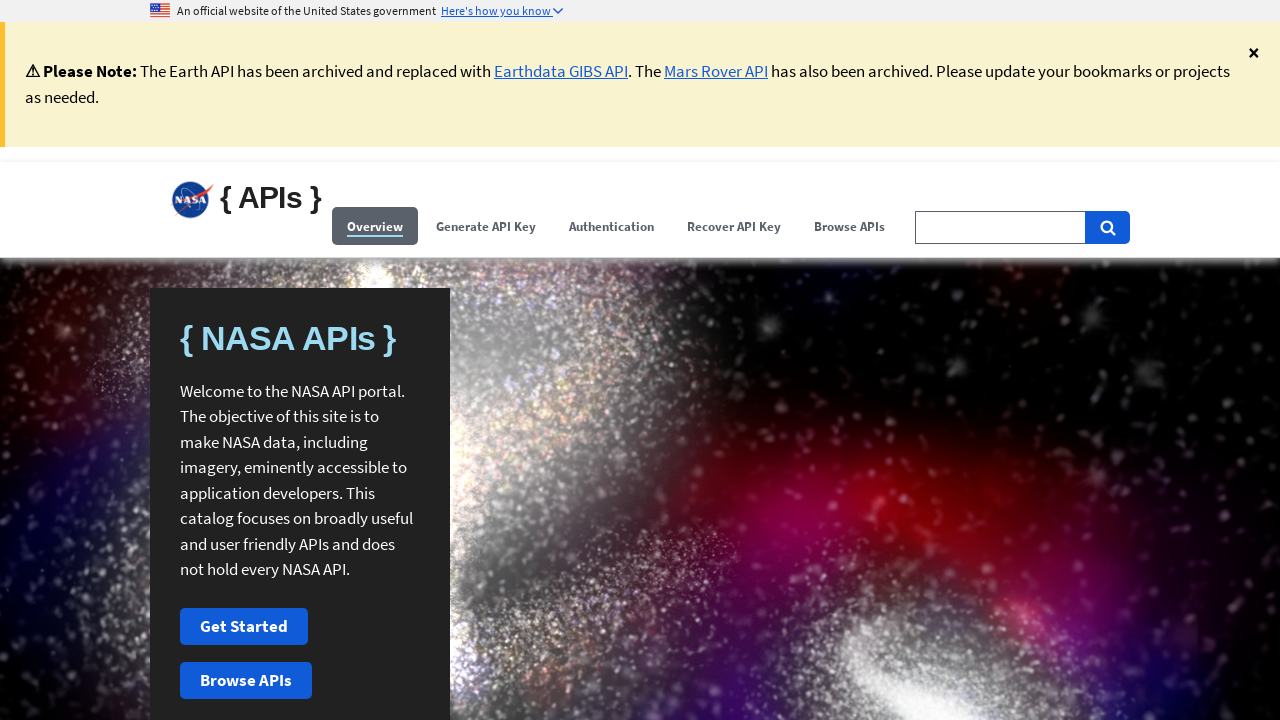

Clicked Browse APIs menu at (850, 226) on (//span[contains(.,'Browse APIs')])[1]
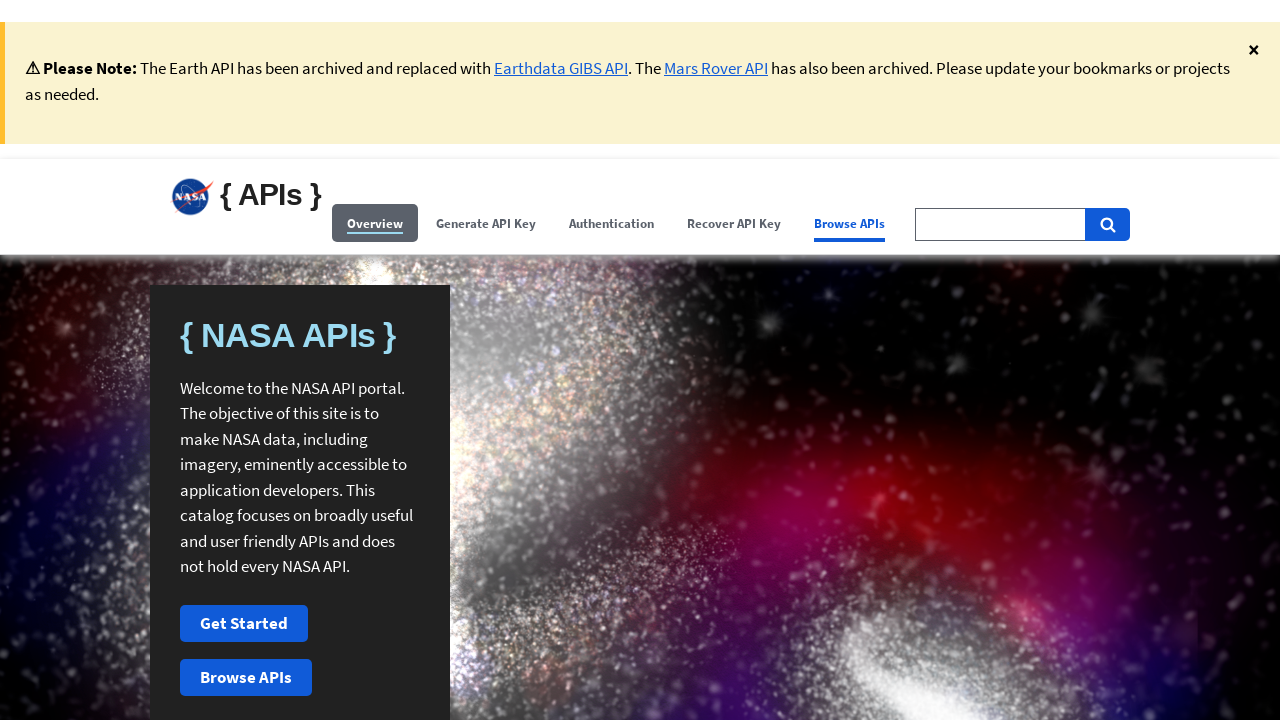

TechTransfer button became visible
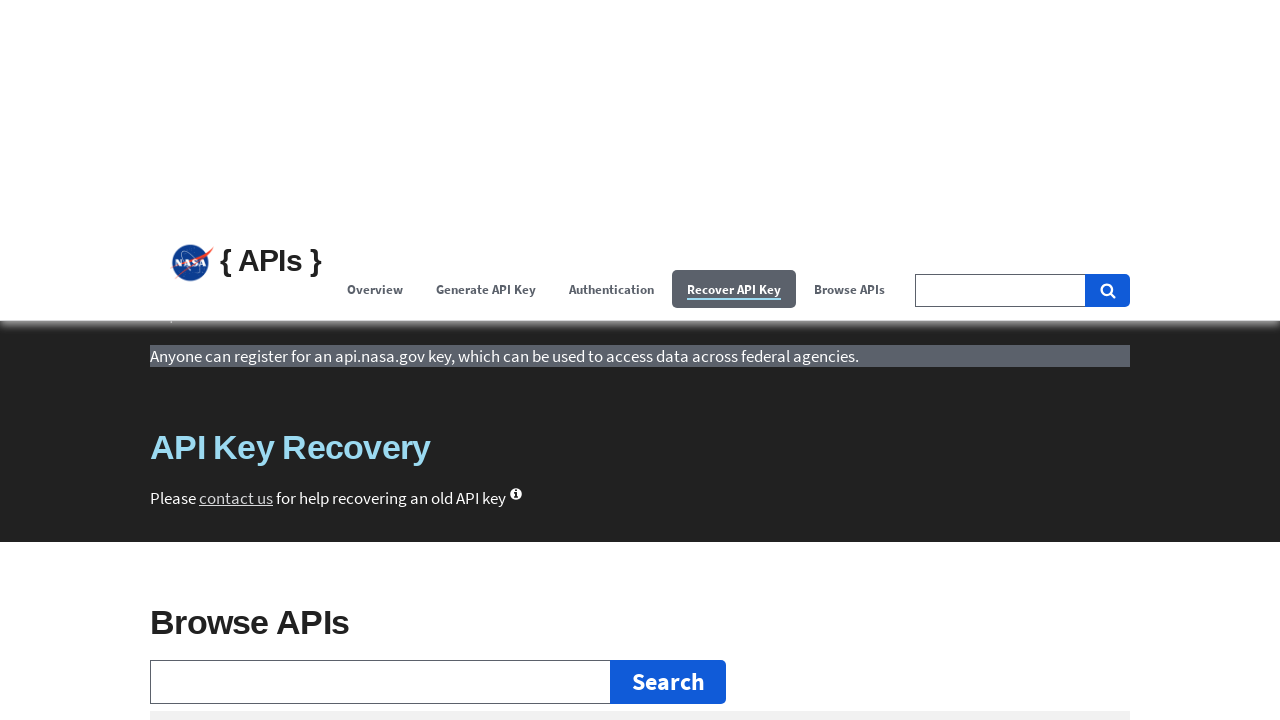

Clicked TechTransfer sub-menu button at (640, 360) on xpath=//button[@id='techtransfer']
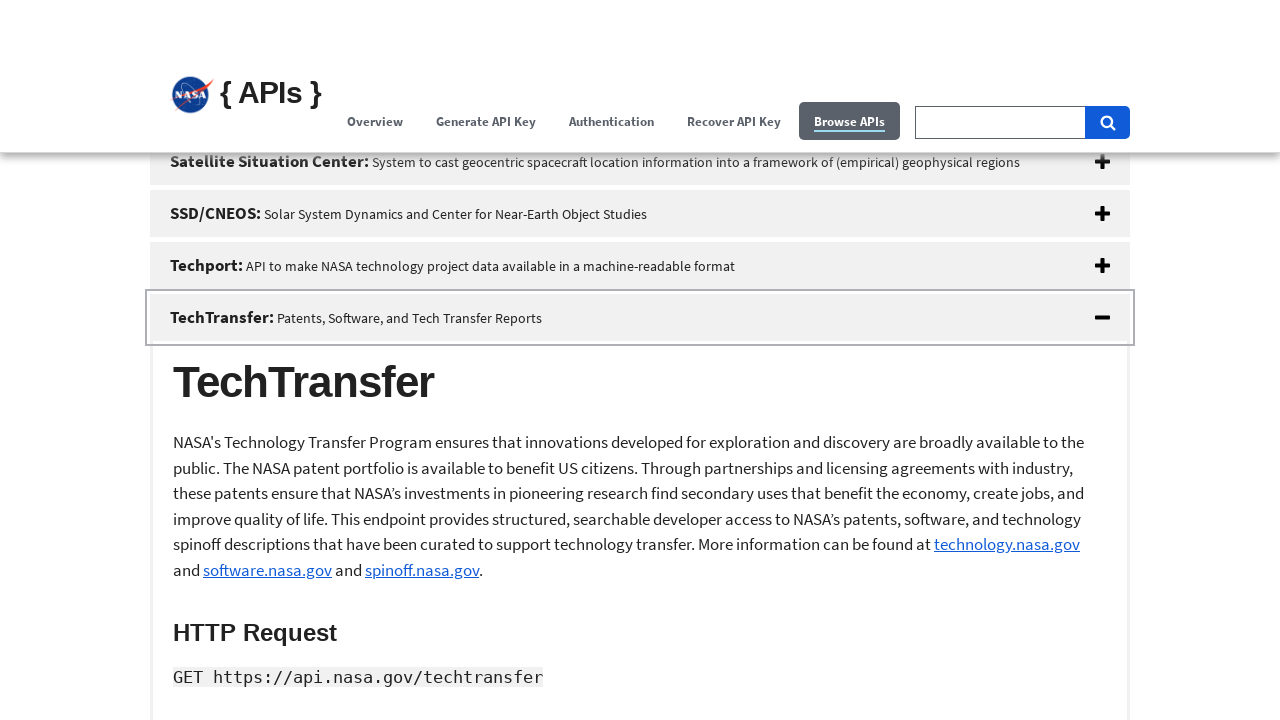

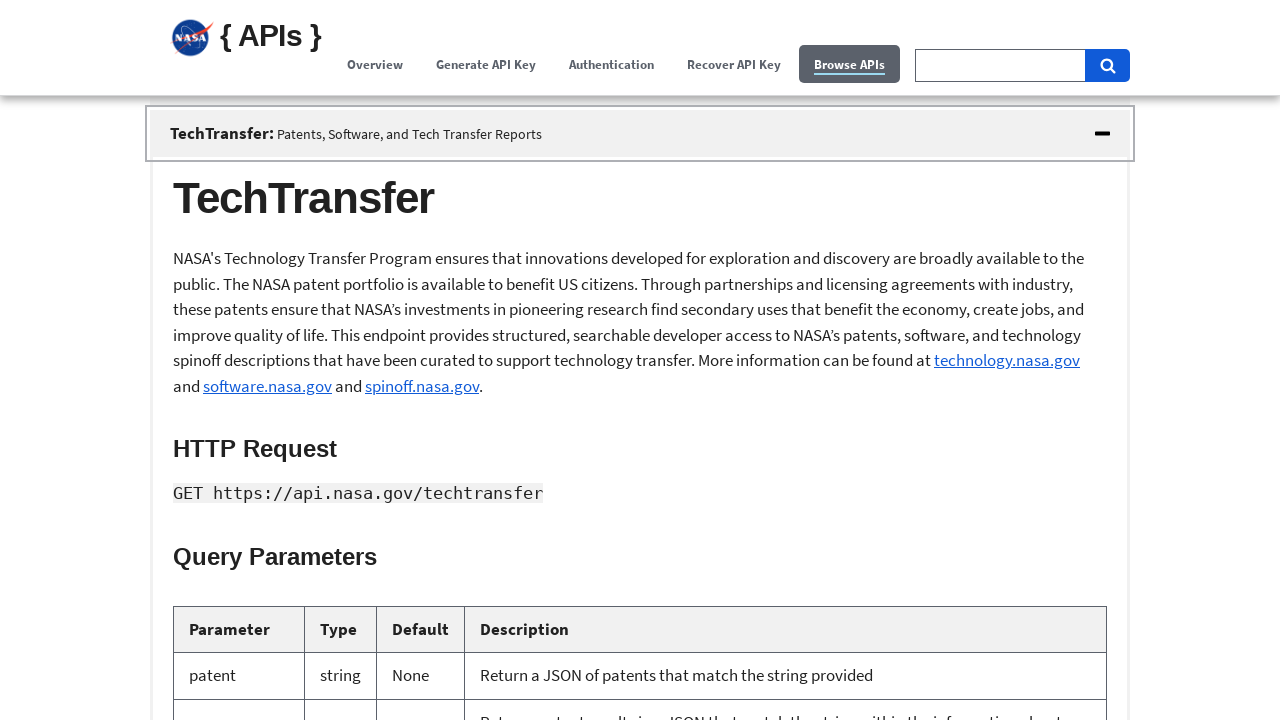